Tests marking all todo items as completed using the toggle all checkbox

Starting URL: https://demo.playwright.dev/todomvc

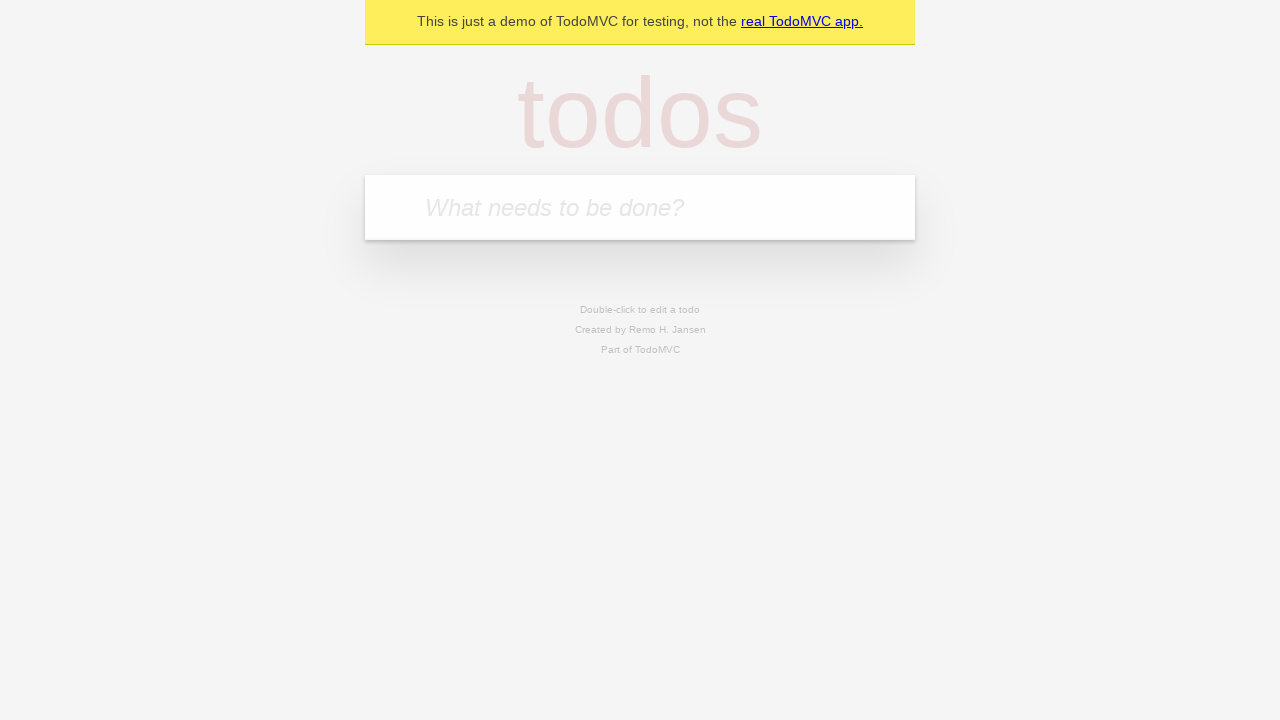

Filled todo input with 'buy some cheese' on internal:attr=[placeholder="What needs to be done?"i]
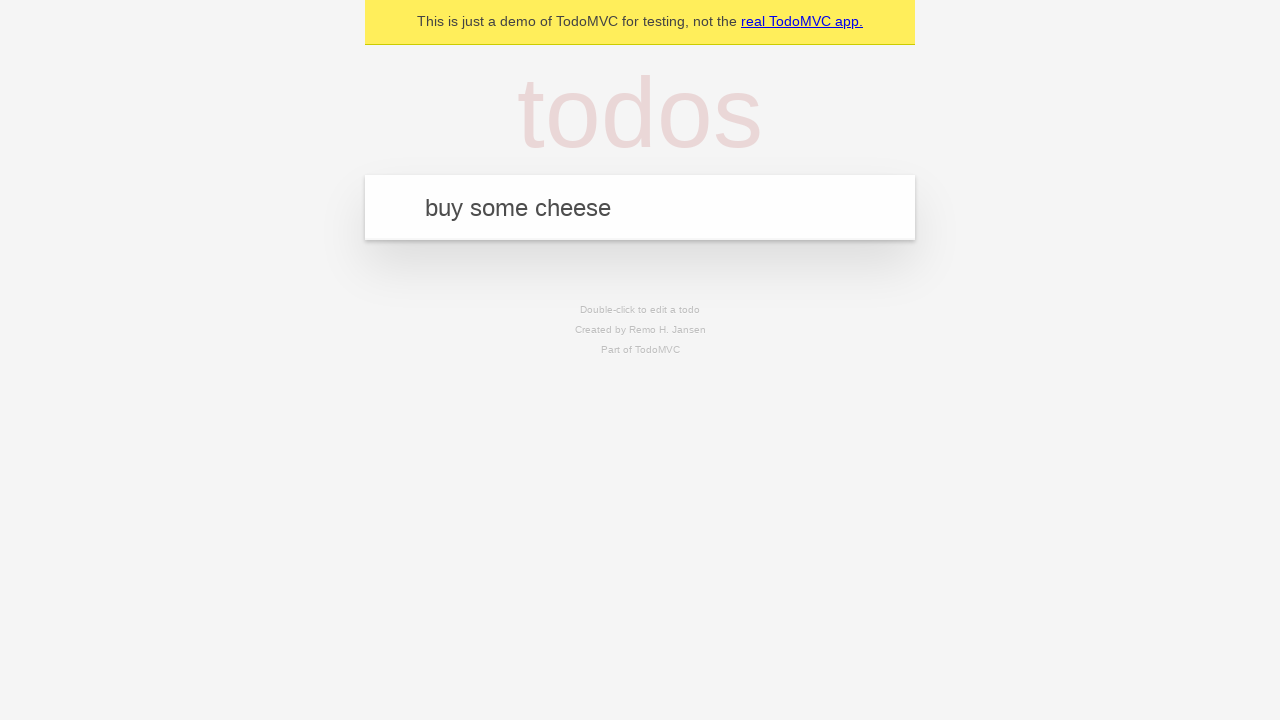

Pressed Enter to add first todo item on internal:attr=[placeholder="What needs to be done?"i]
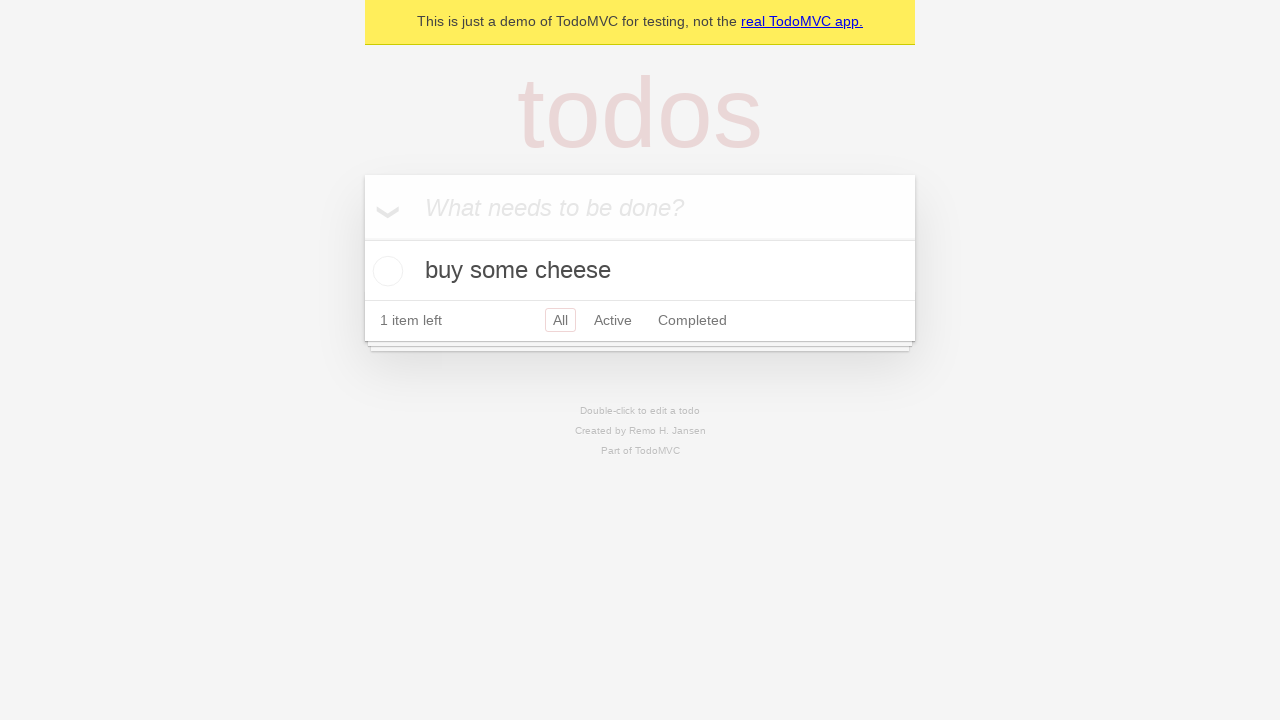

Filled todo input with 'feed the cat' on internal:attr=[placeholder="What needs to be done?"i]
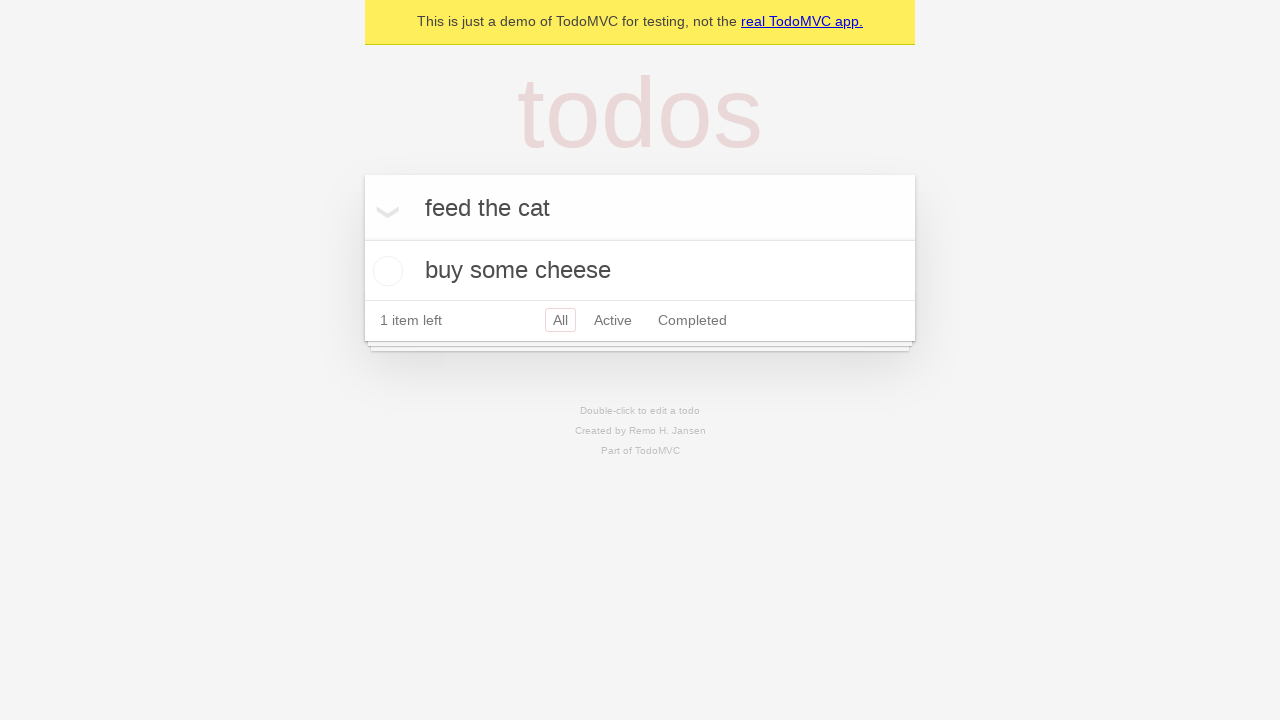

Pressed Enter to add second todo item on internal:attr=[placeholder="What needs to be done?"i]
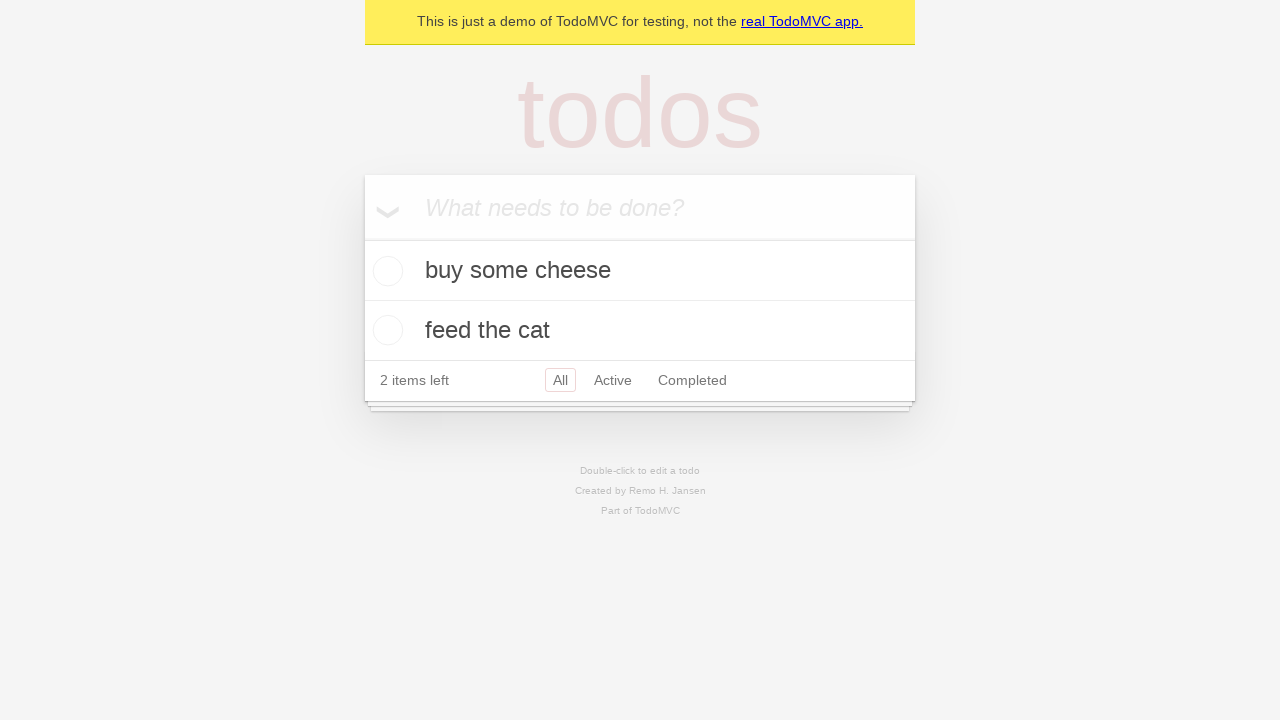

Filled todo input with 'book a doctors appointment' on internal:attr=[placeholder="What needs to be done?"i]
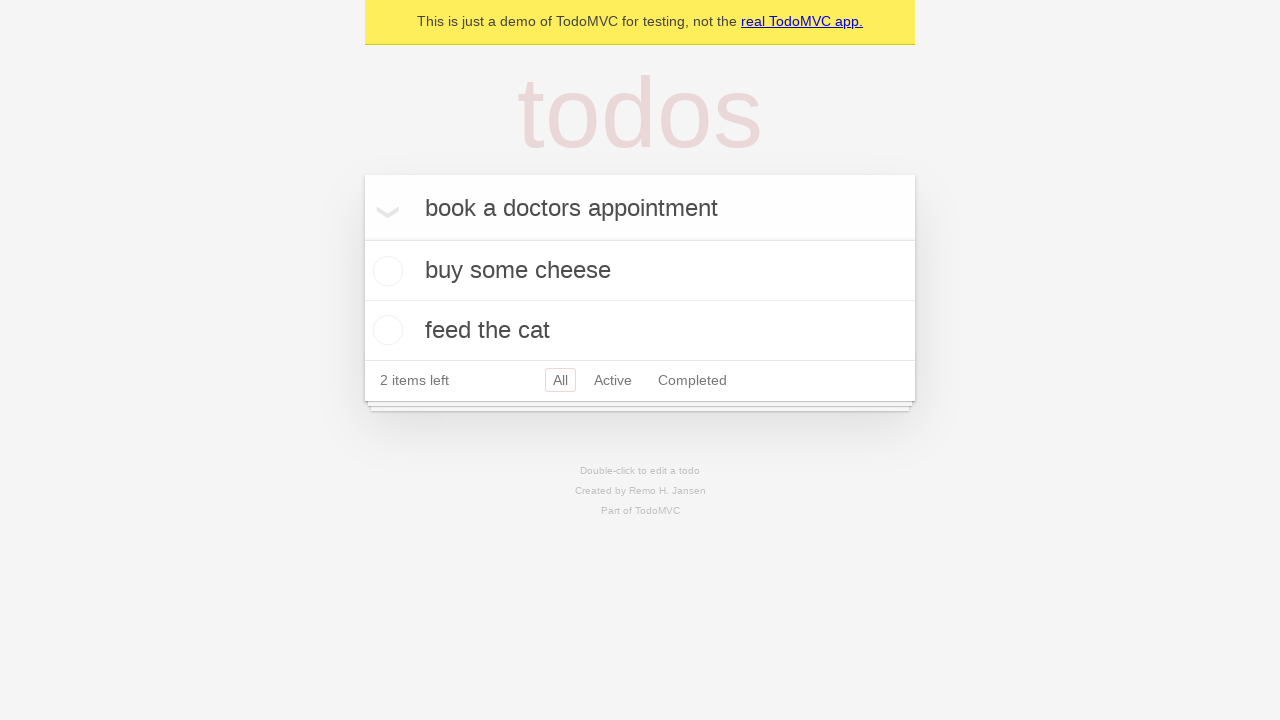

Pressed Enter to add third todo item on internal:attr=[placeholder="What needs to be done?"i]
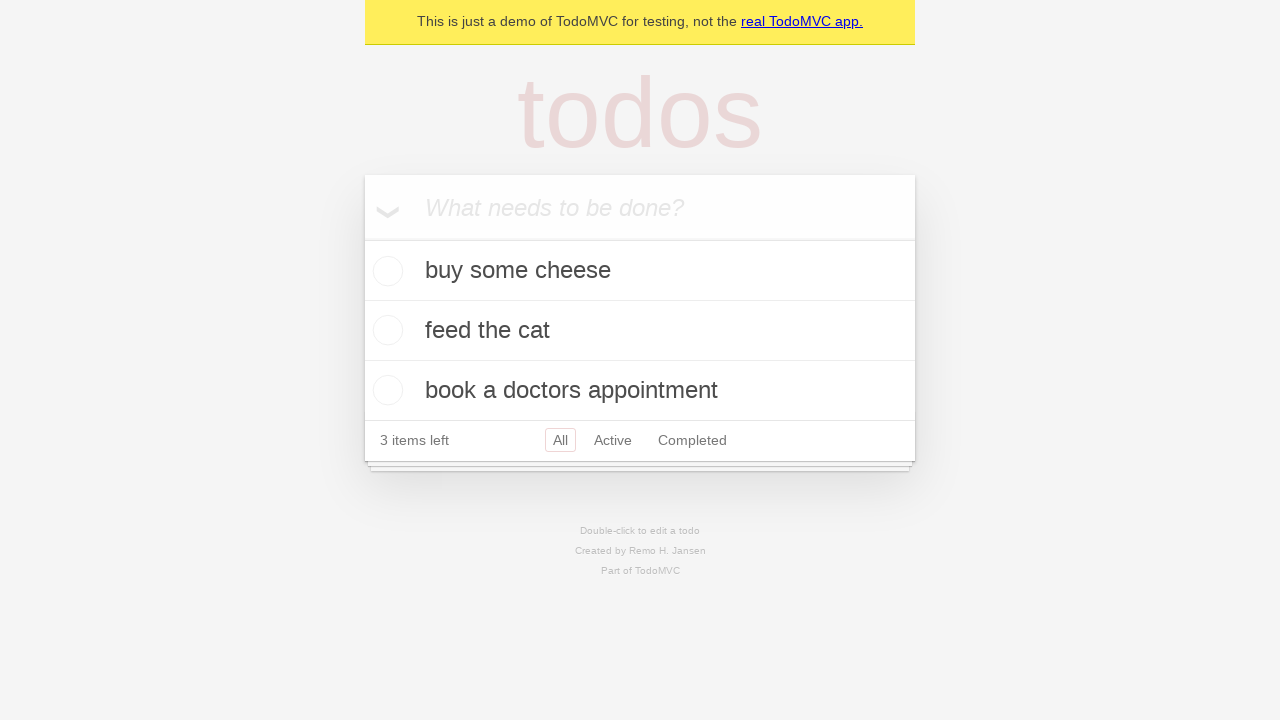

Waited for all 3 todo items to be created
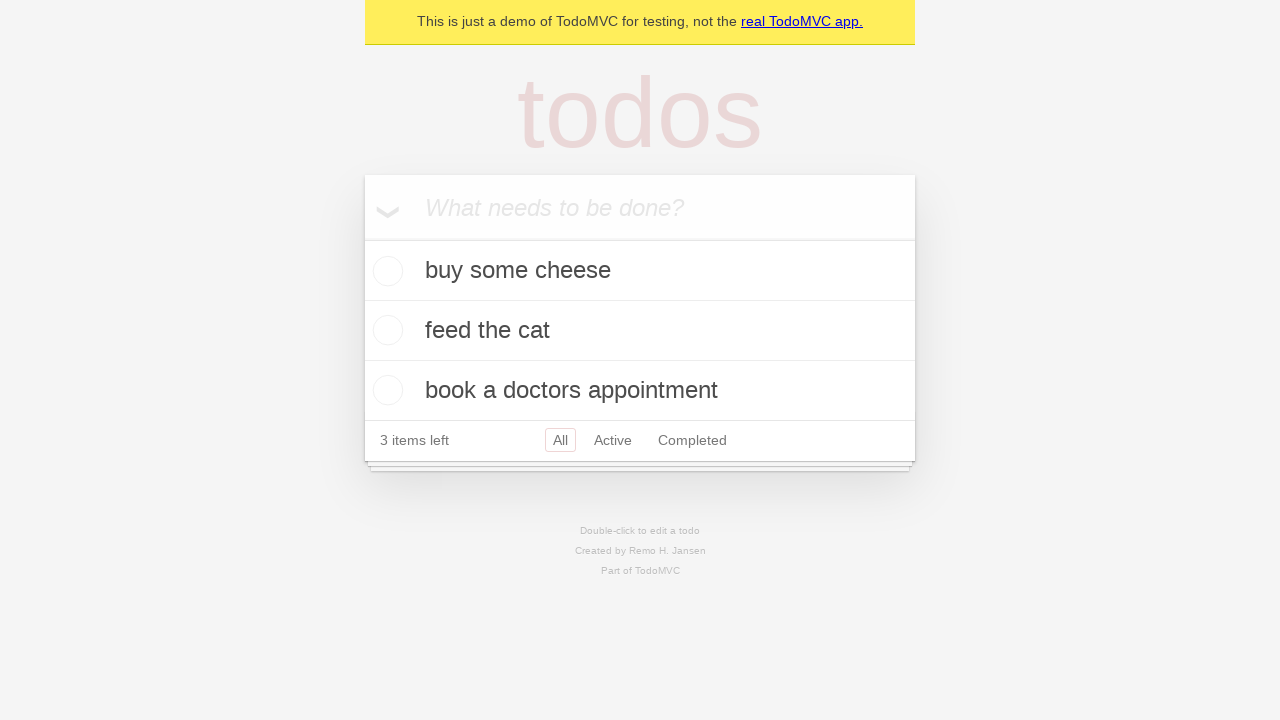

Clicked 'Mark all as complete' checkbox at (362, 238) on internal:label="Mark all as complete"i
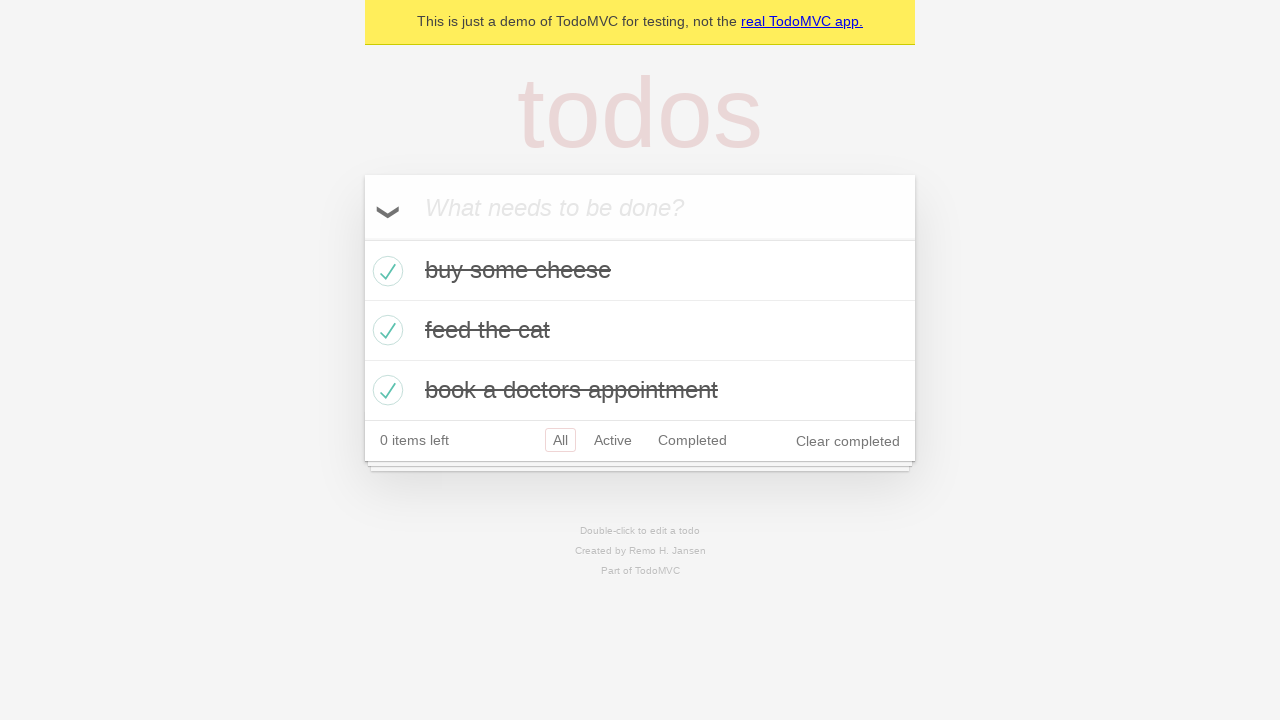

Waited for todo items to show completed state
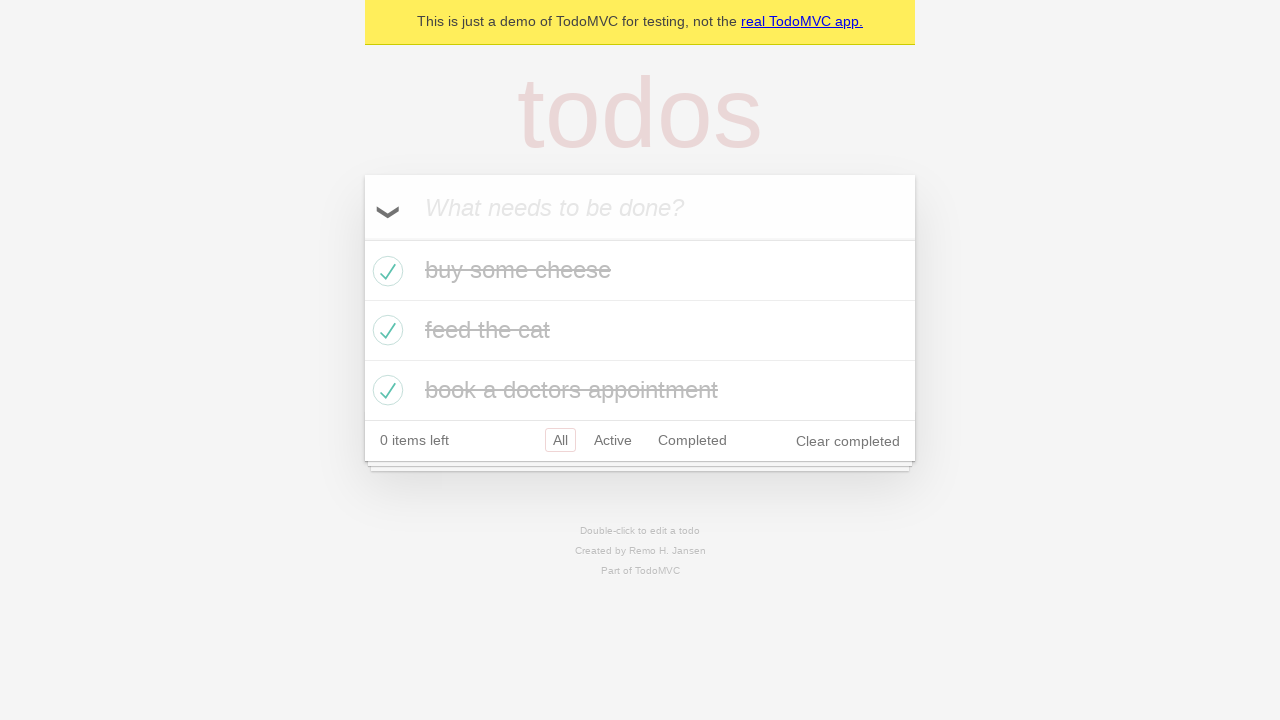

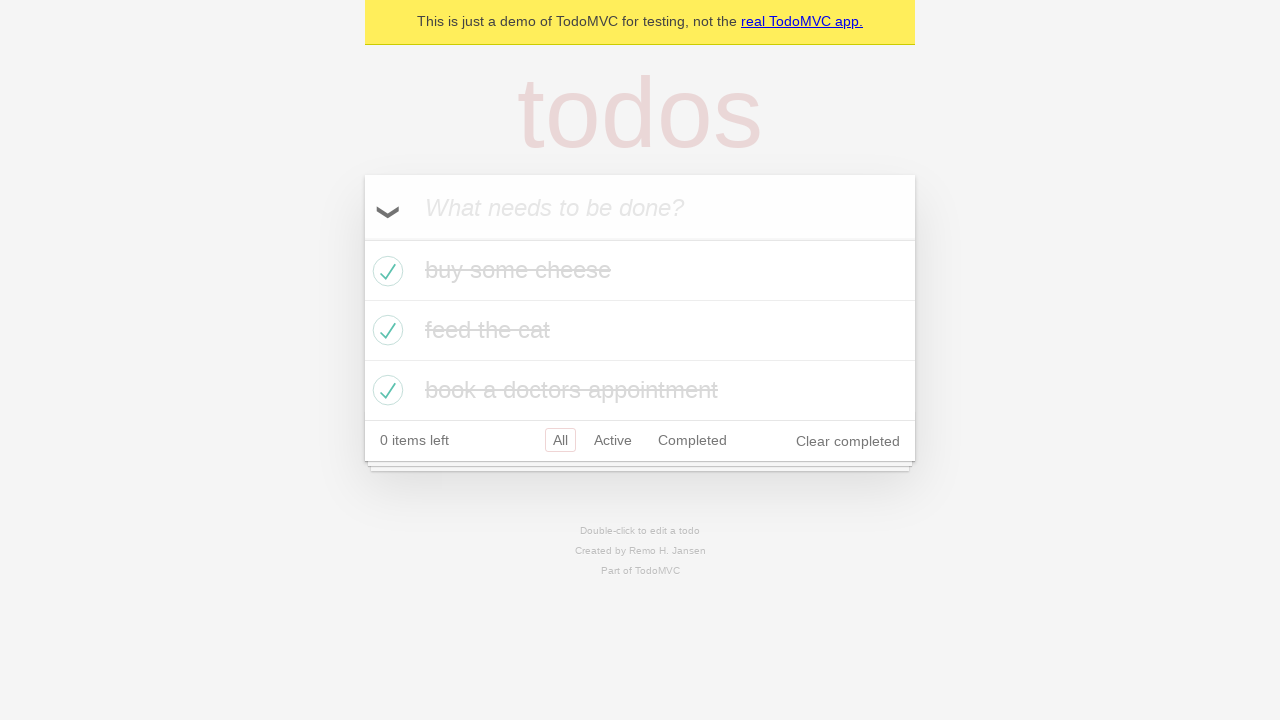